Tests page scrolling functionality by performing multiple vertical scroll actions using JavaScript executor on a demo website

Starting URL: https://the-internet.herokuapp.com/

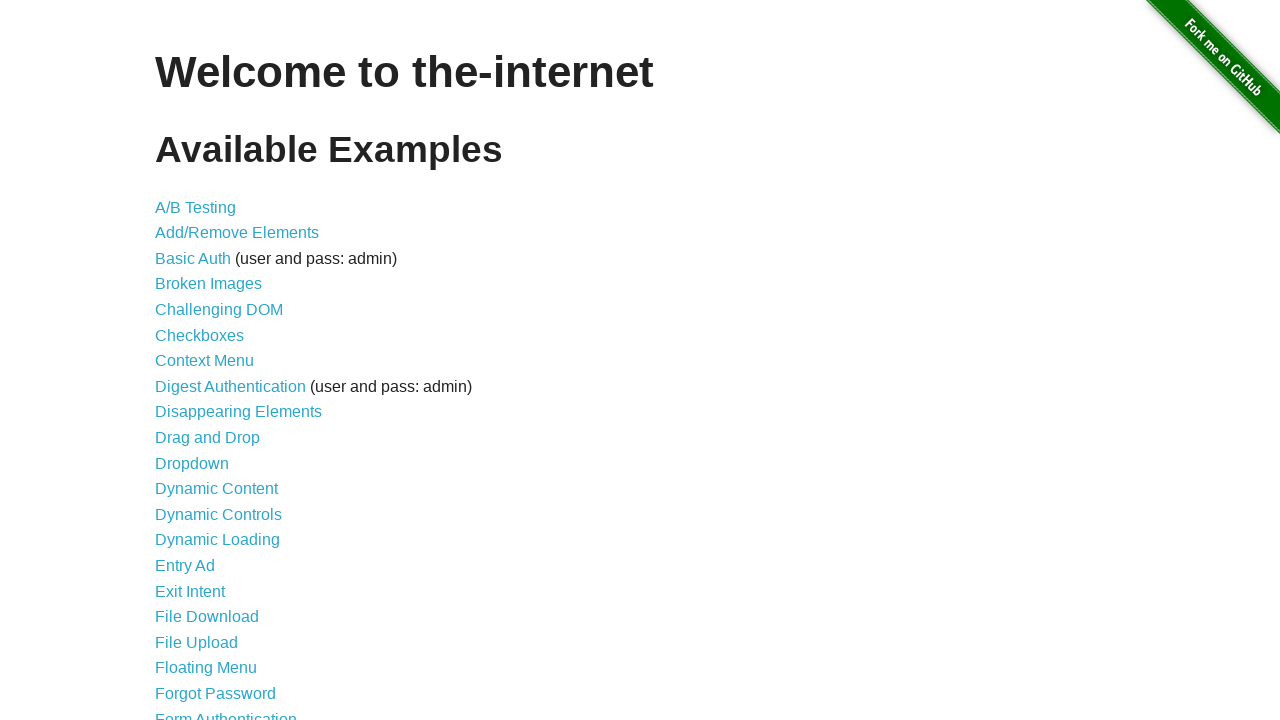

Scrolled down 300 pixels using JavaScript executor
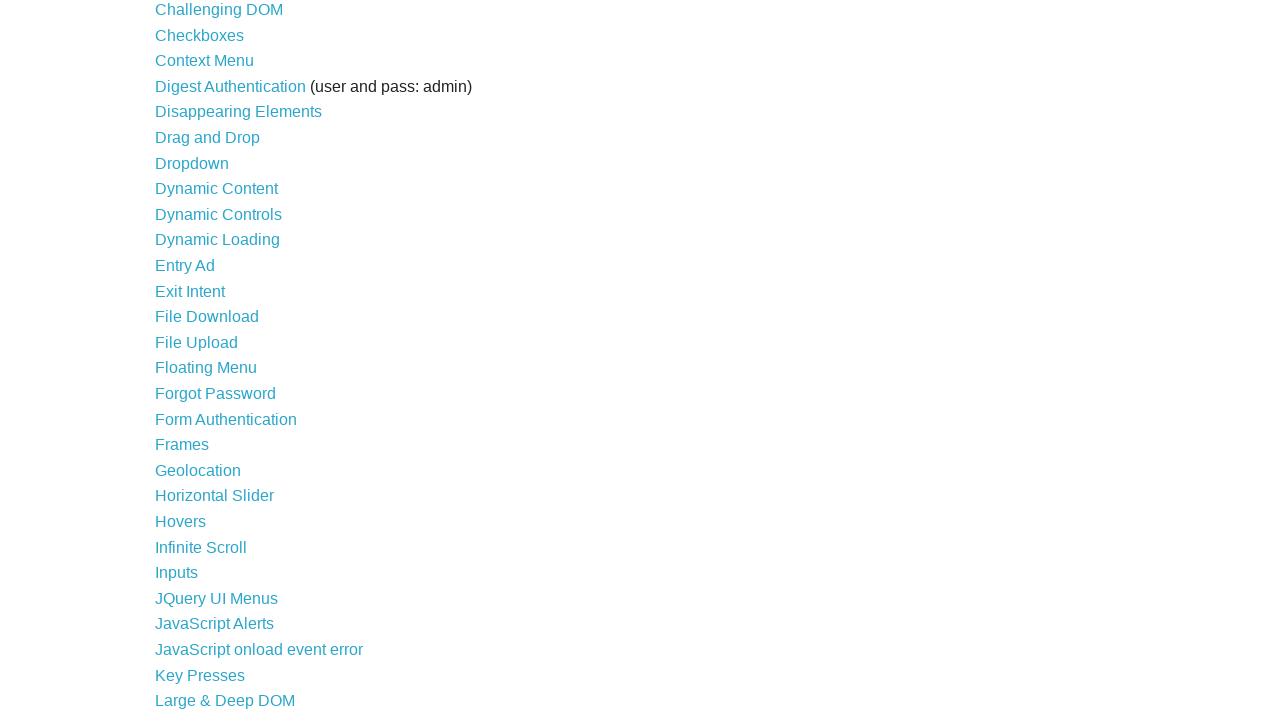

Scrolled down another 700 pixels using JavaScript executor
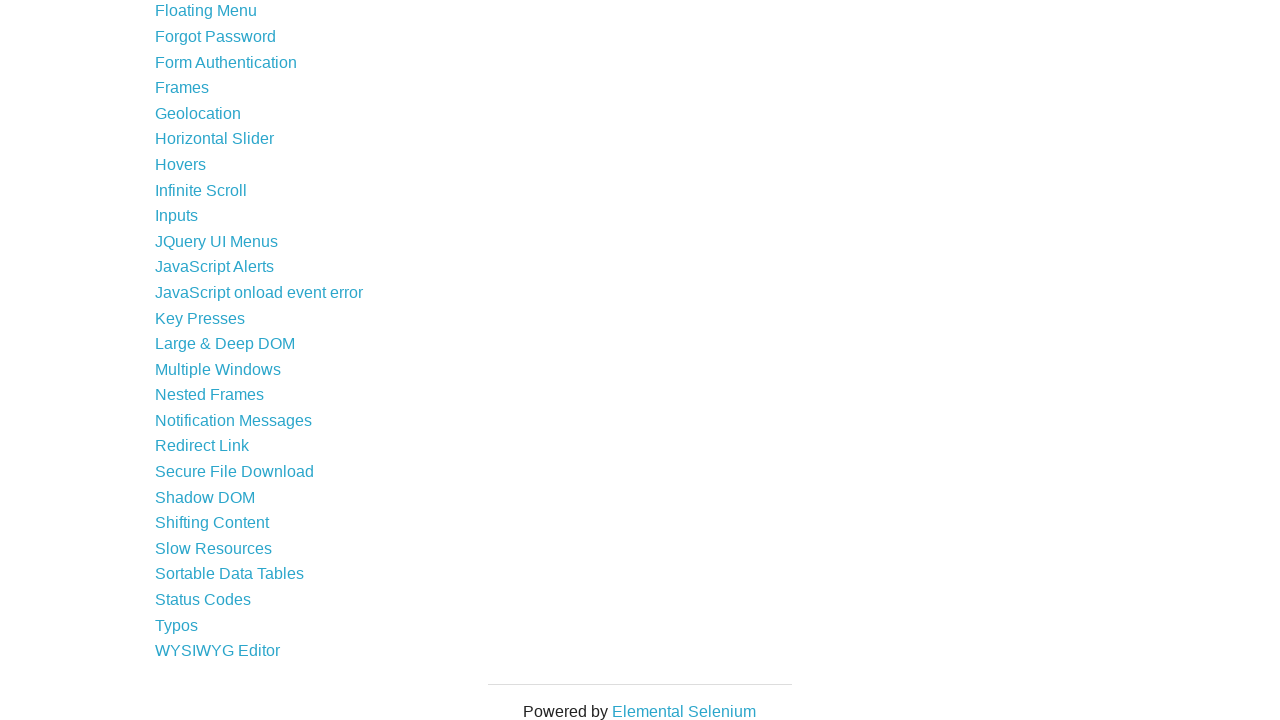

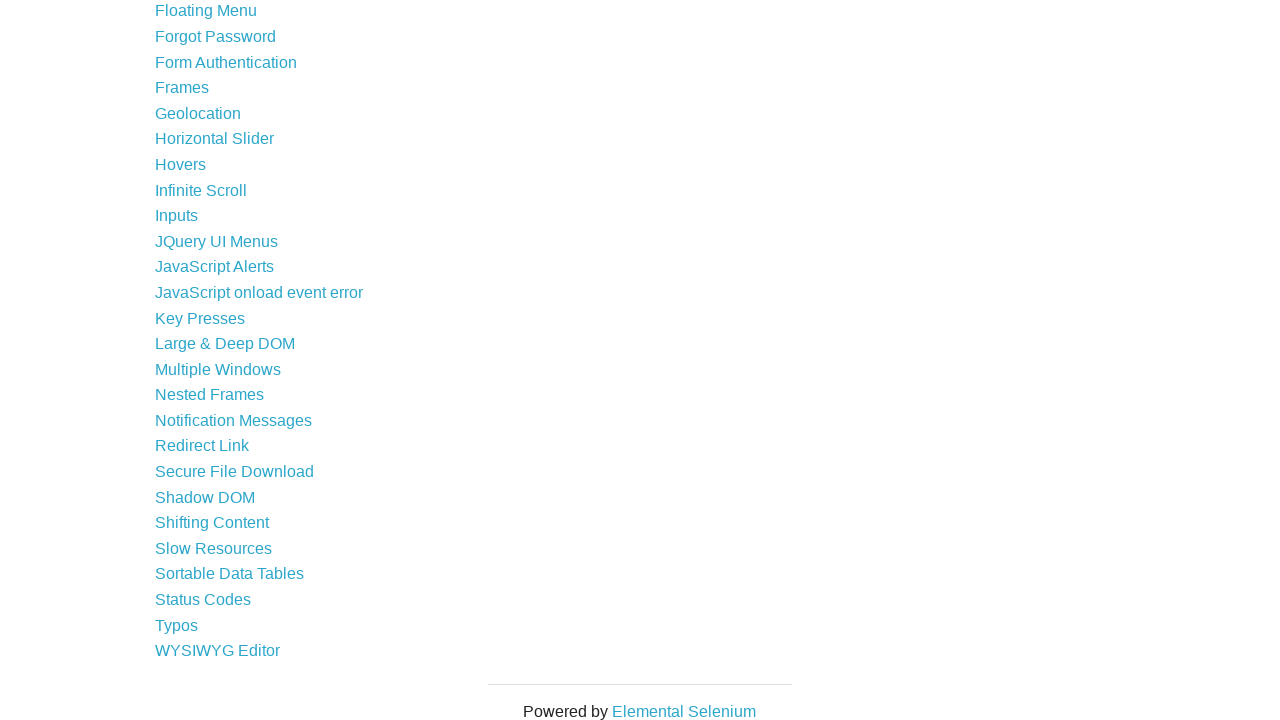